Tests drag and drop functionality by dragging element A to element B's position and verifying the elements swap their text content

Starting URL: https://the-internet.herokuapp.com/drag_and_drop

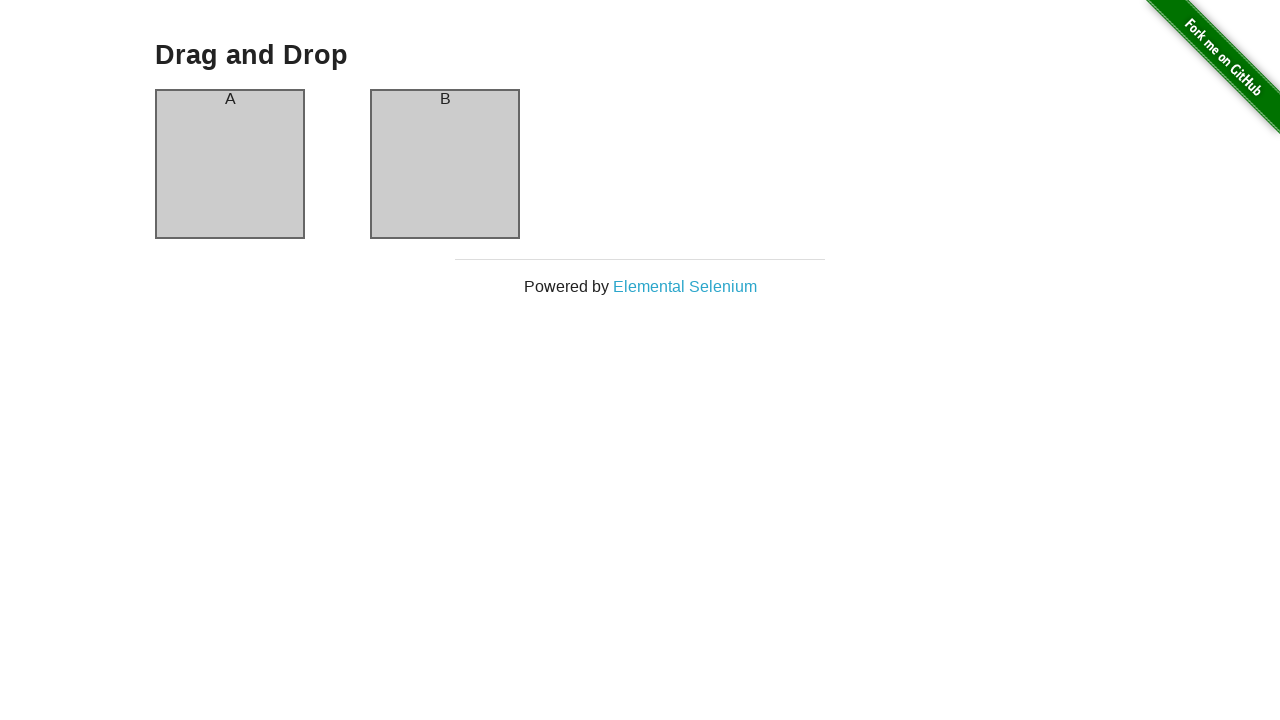

Dragged element A to element B position at (445, 164)
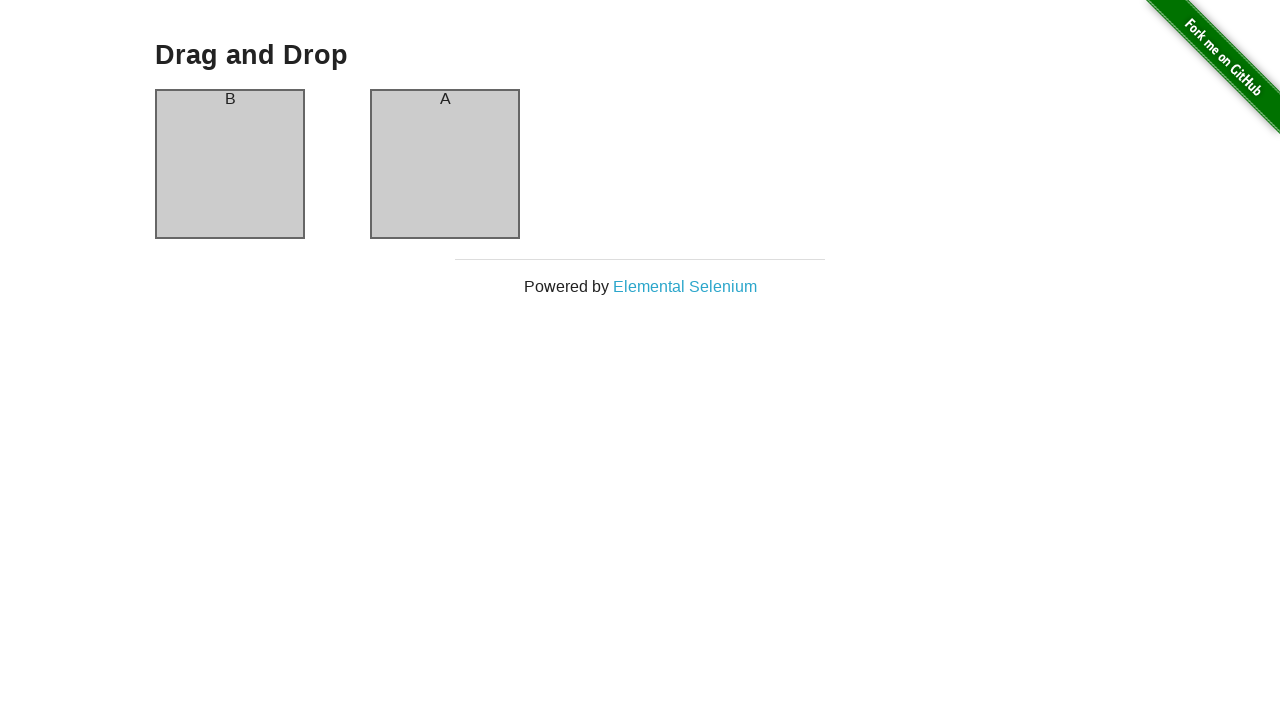

Verified that column A now contains text 'B'
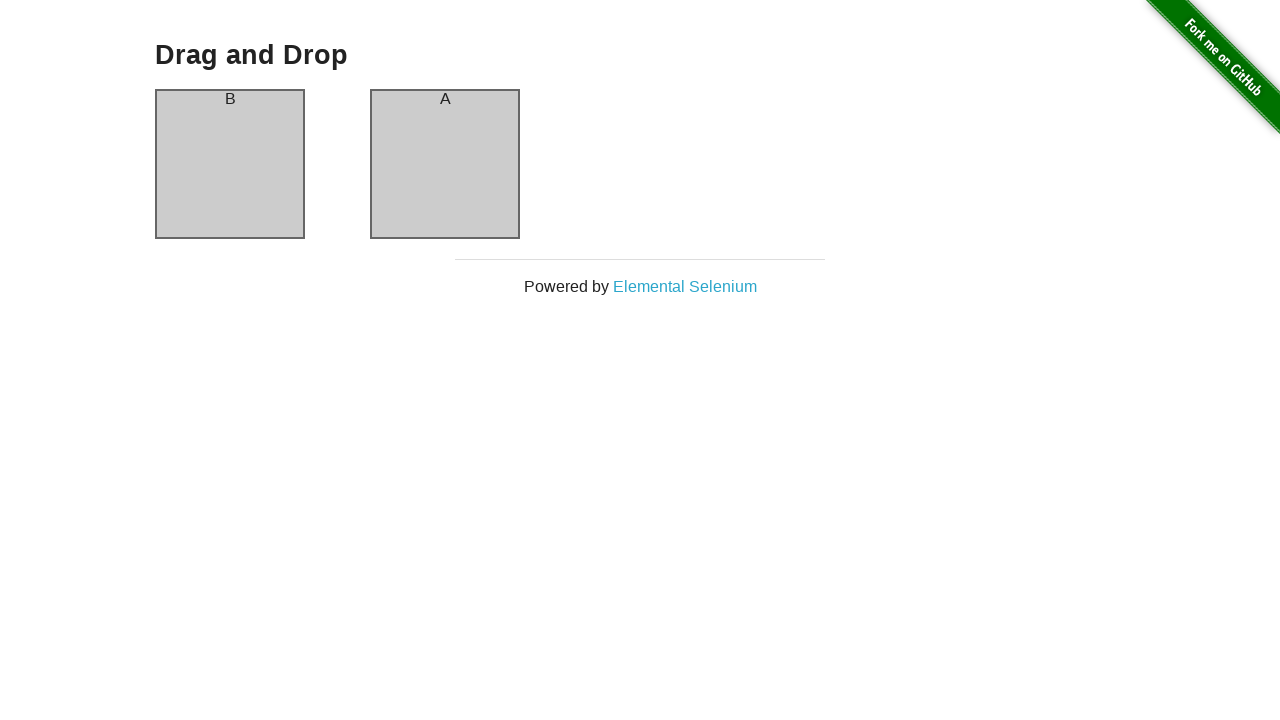

Verified that column B now contains text 'A'
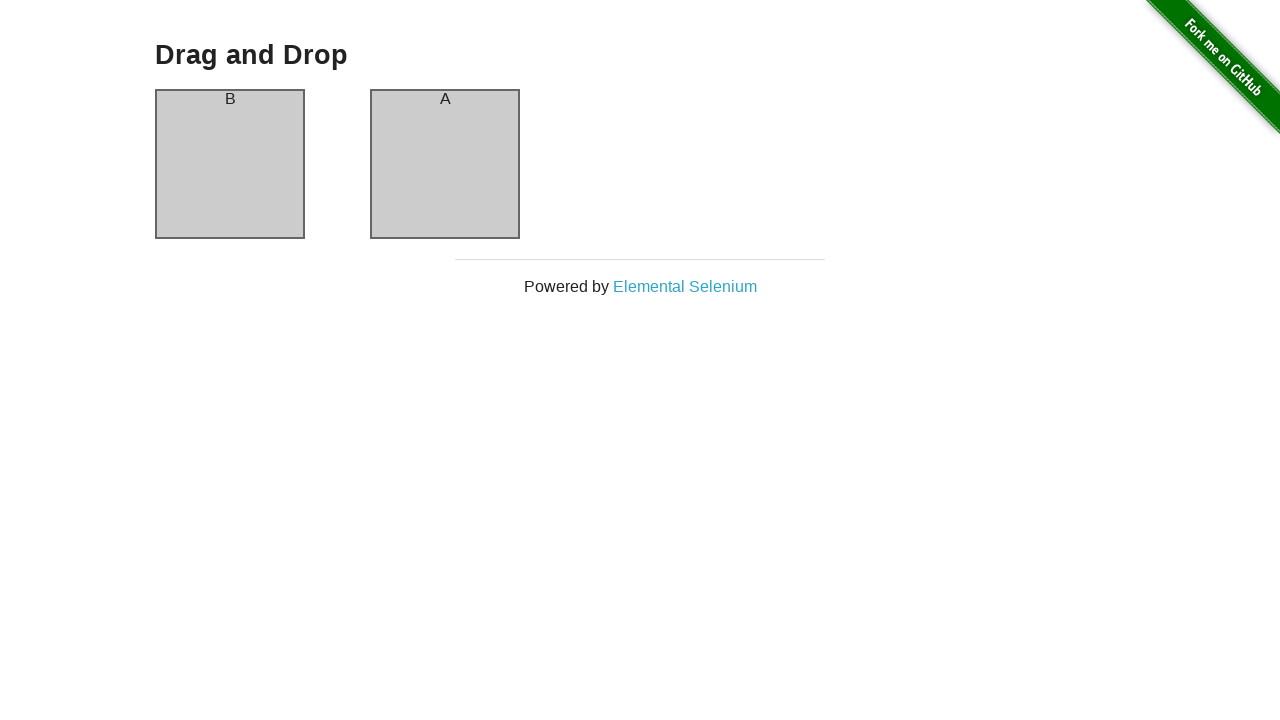

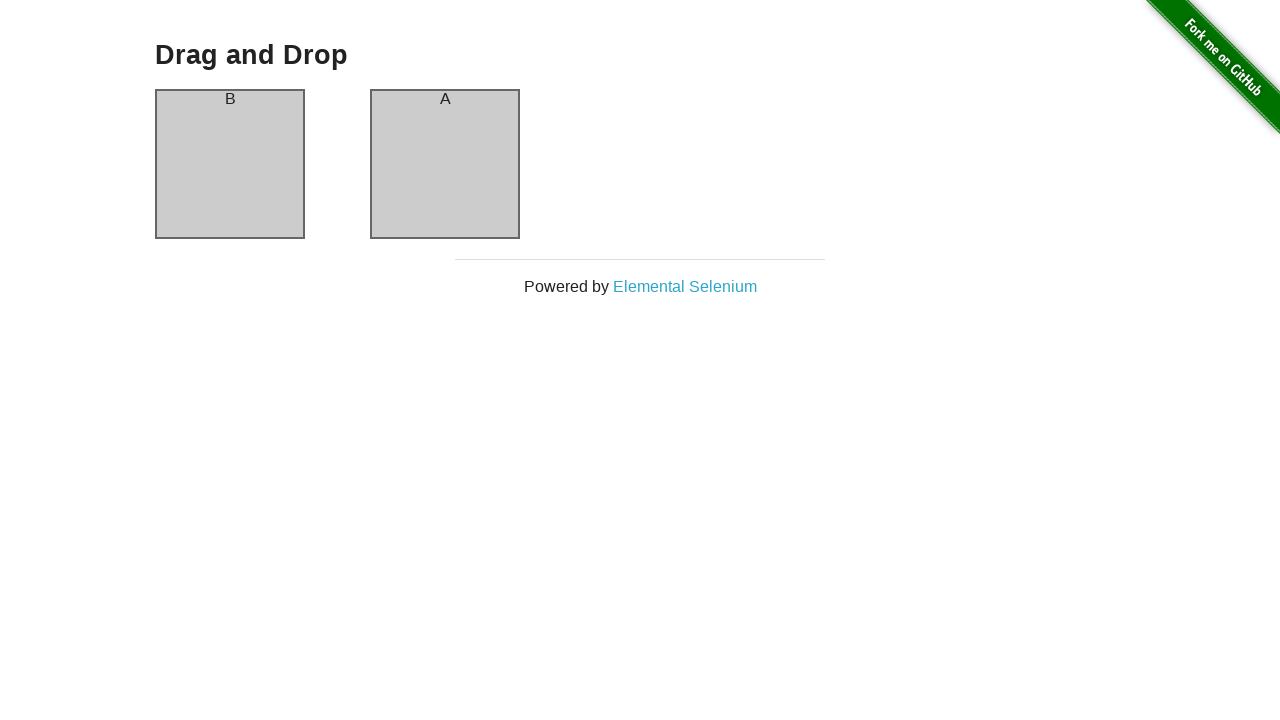